Navigates to Walmart homepage and verifies the page loads successfully

Starting URL: https://www.walmart.com

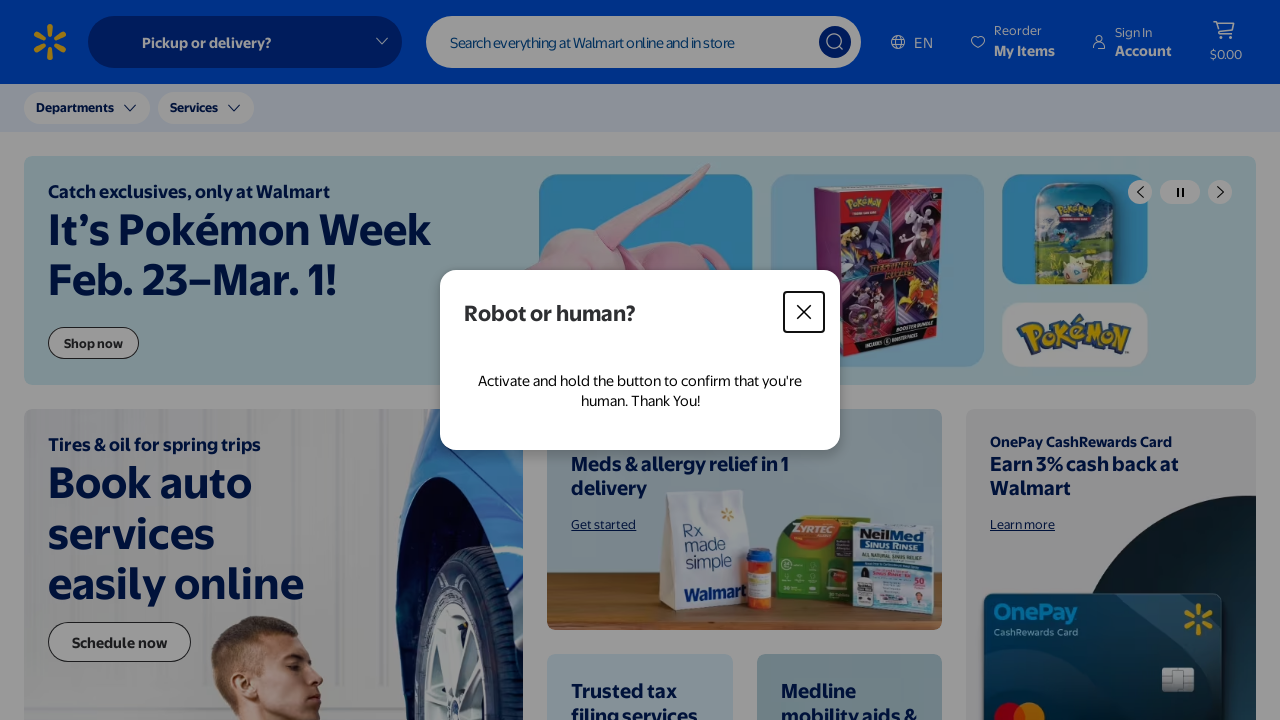

Waited for page DOM to load
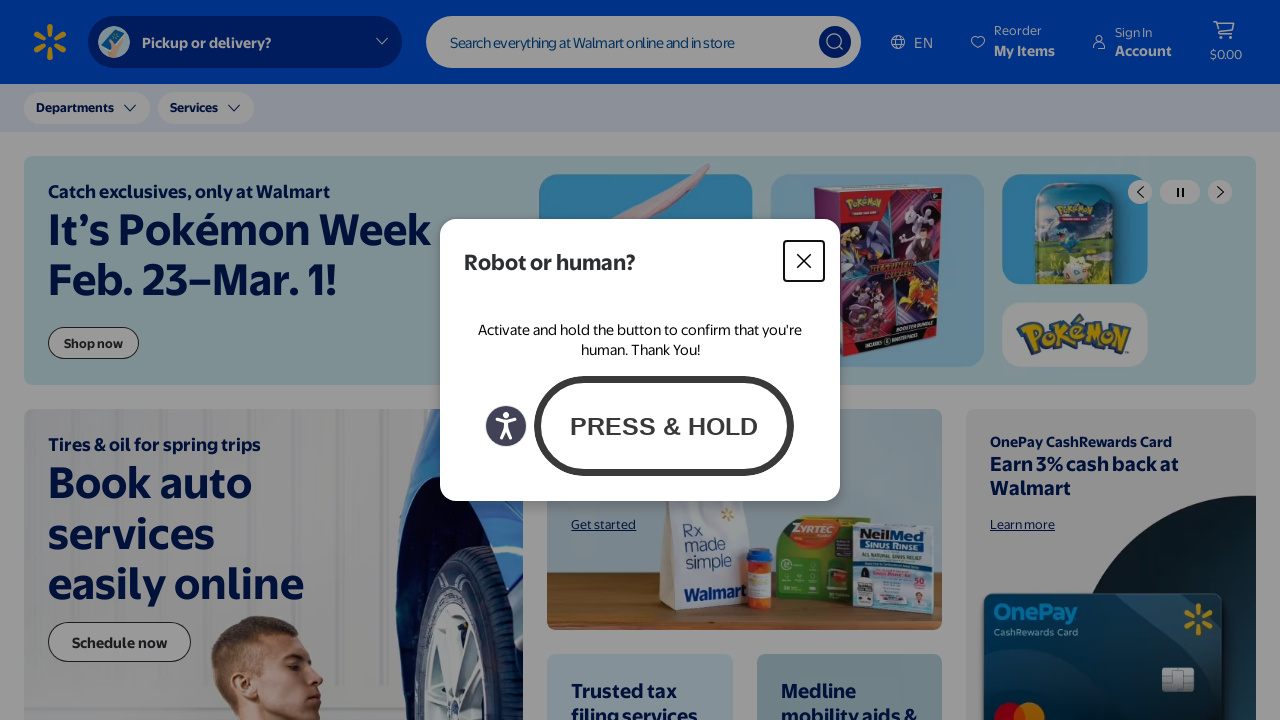

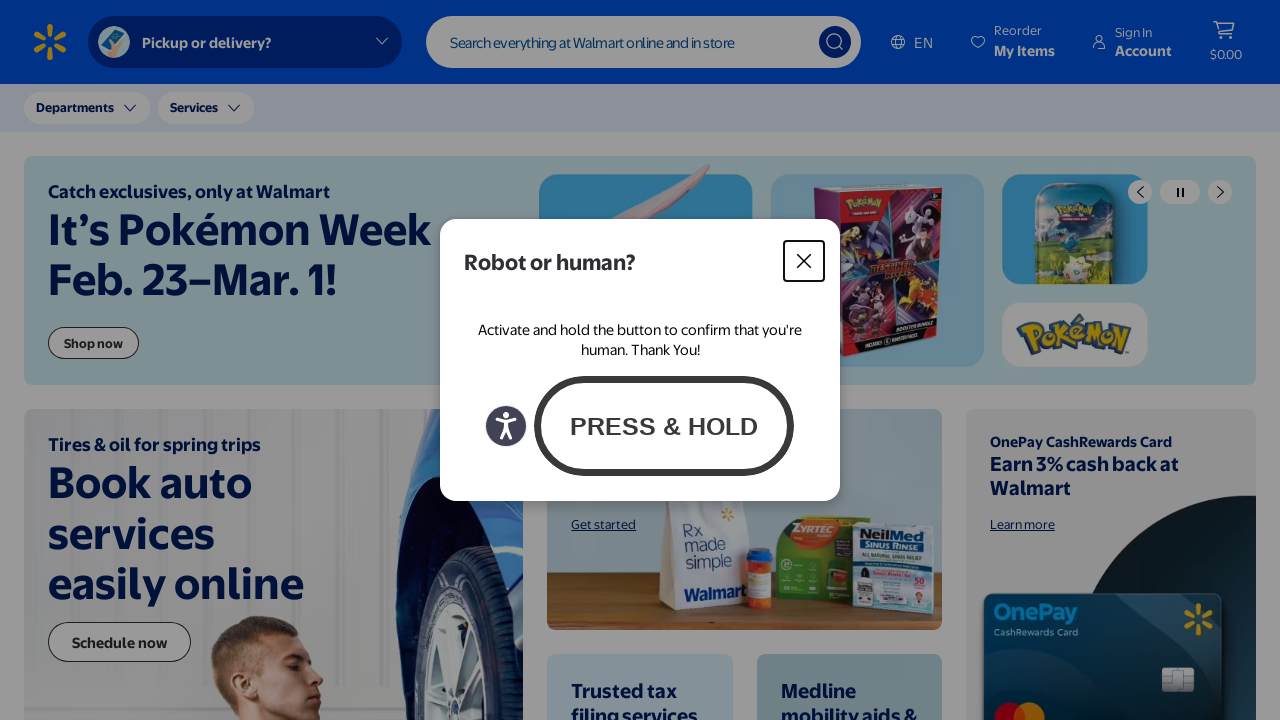